Tests browser window manipulation by maximizing the window and then resizing it to a tablet-sized viewport (768x1024) on the Real Python website.

Starting URL: https://realpython.com/

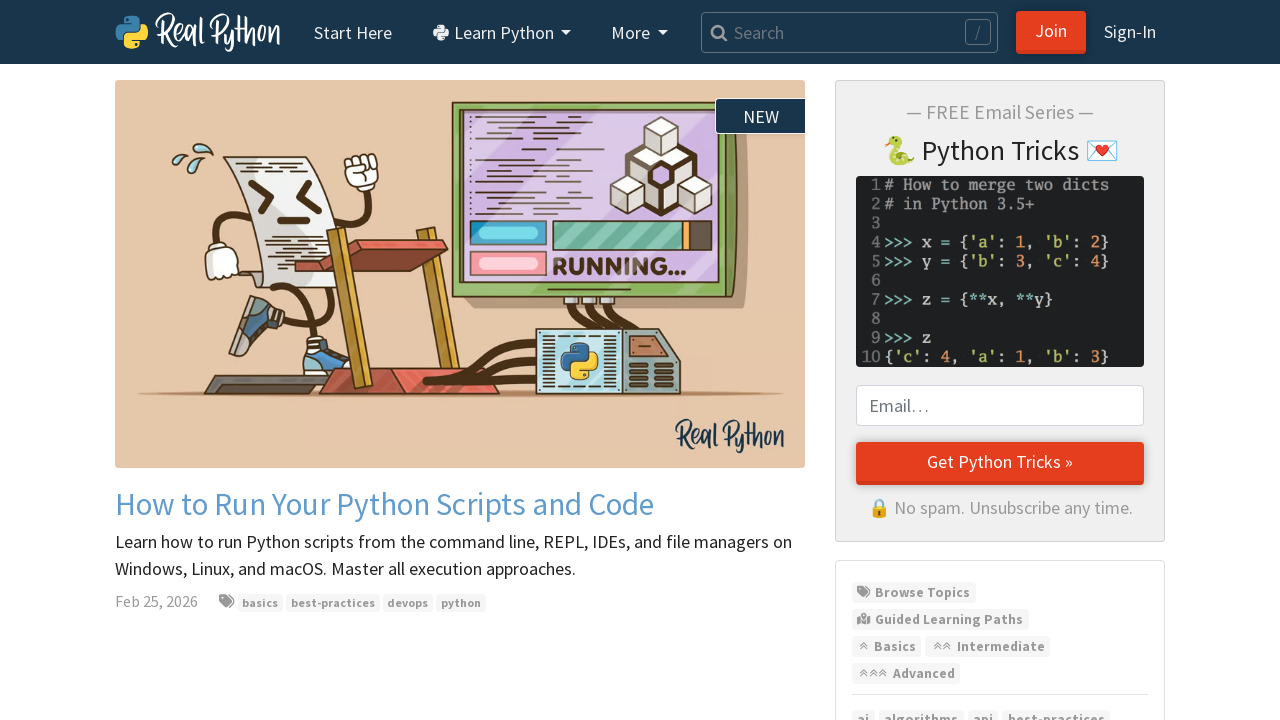

Navigated to Real Python website
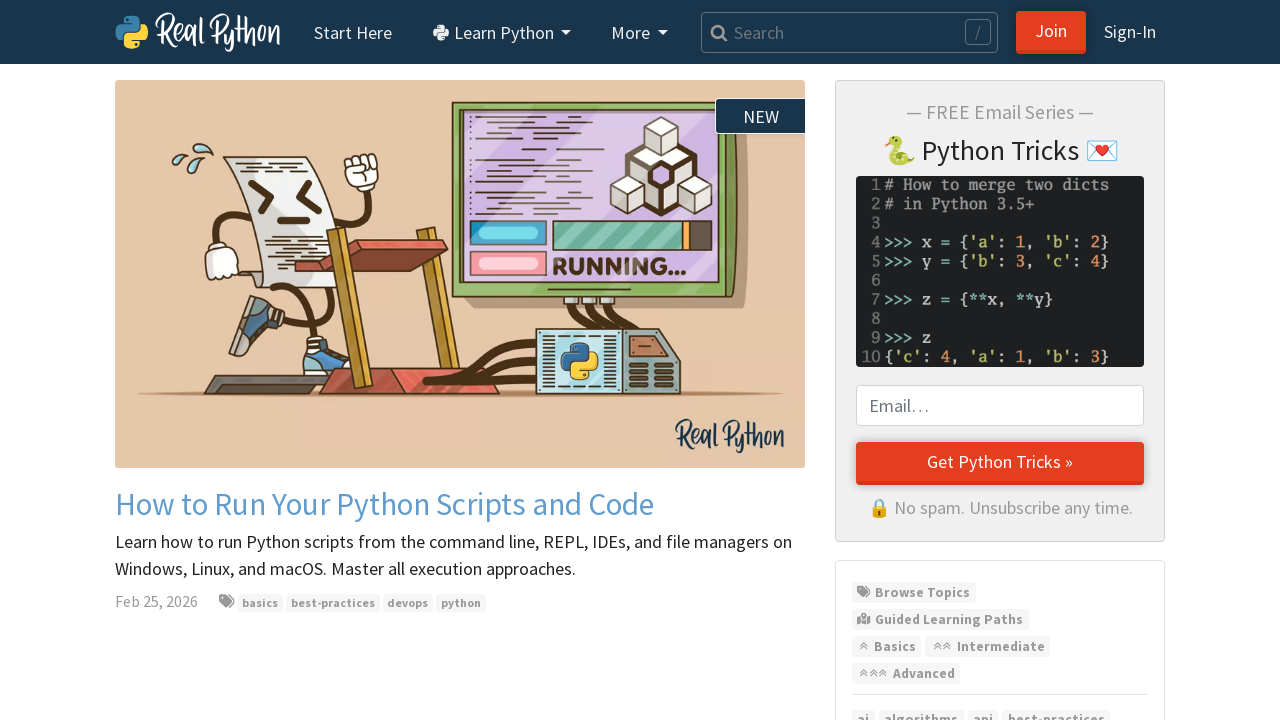

Set viewport to desktop size (1920x1080) to maximize window
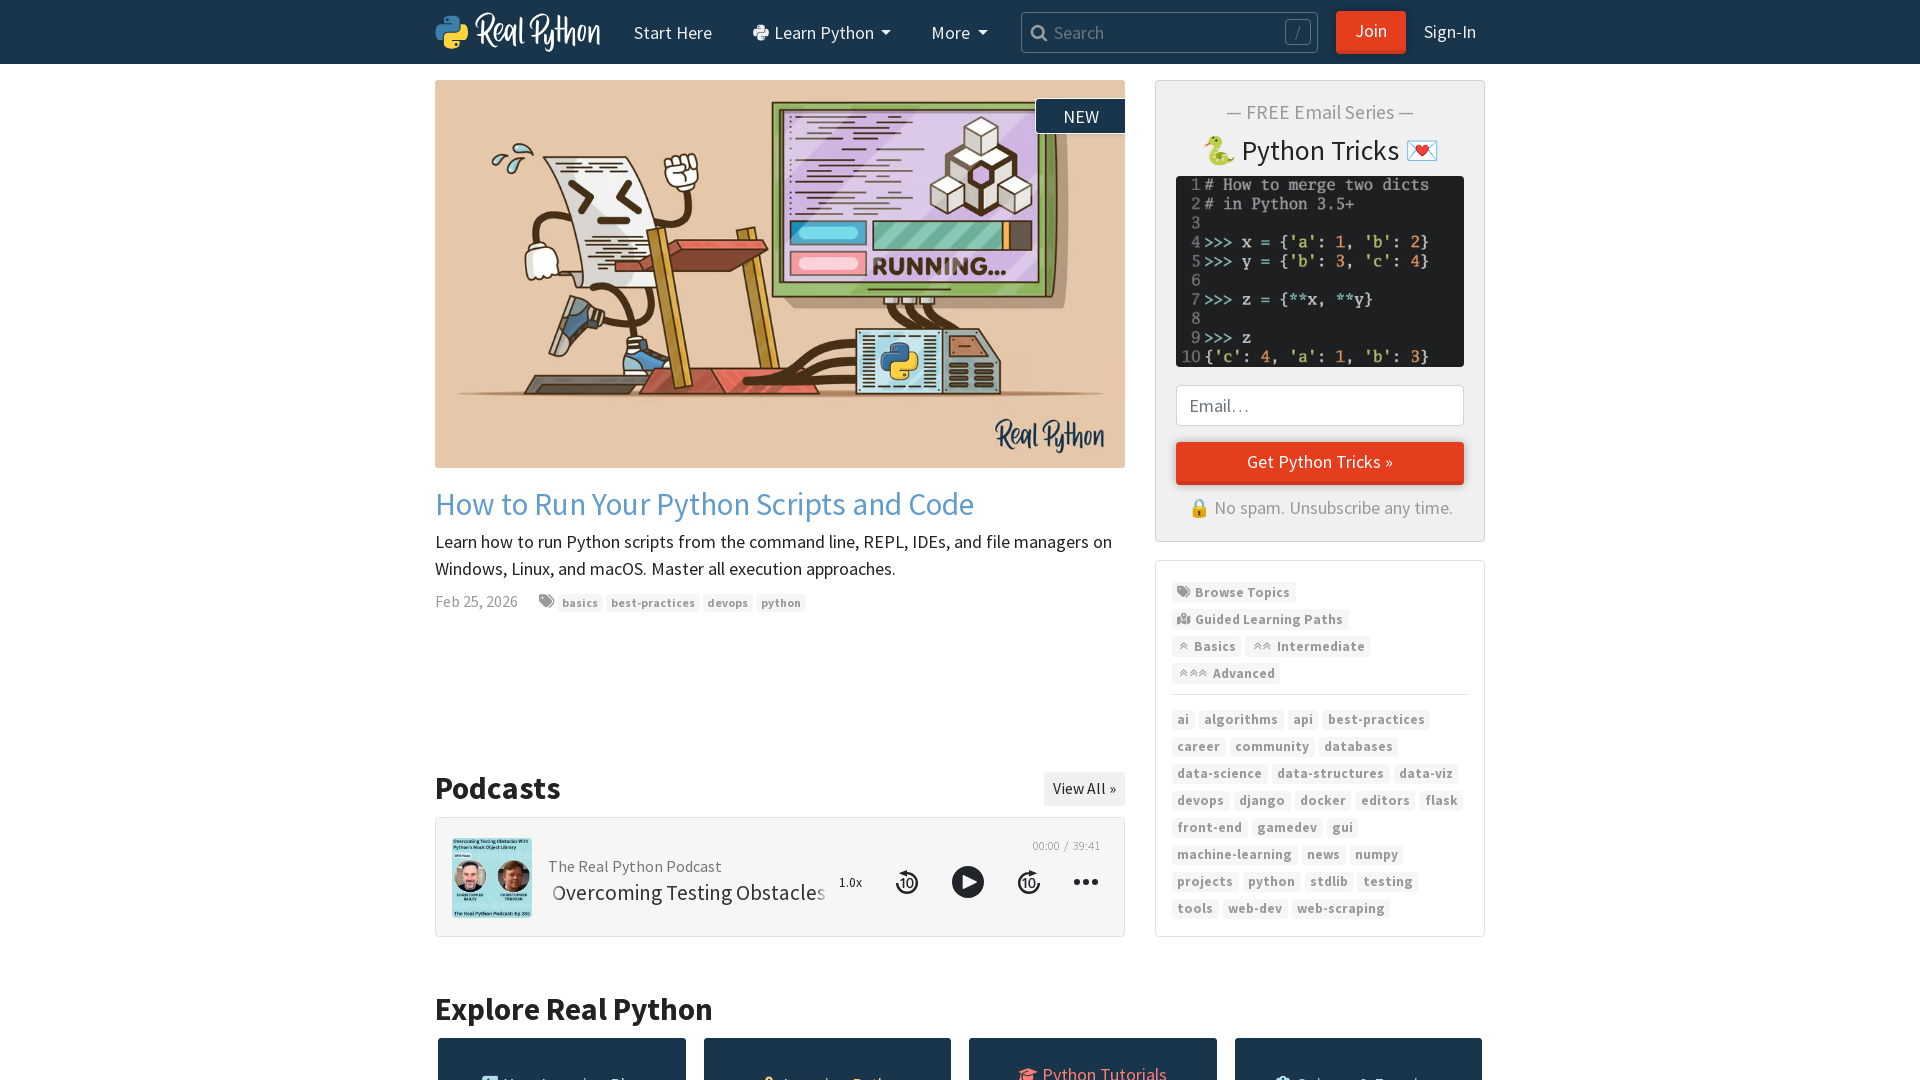

Waited 2 seconds for page layout to adjust to desktop viewport
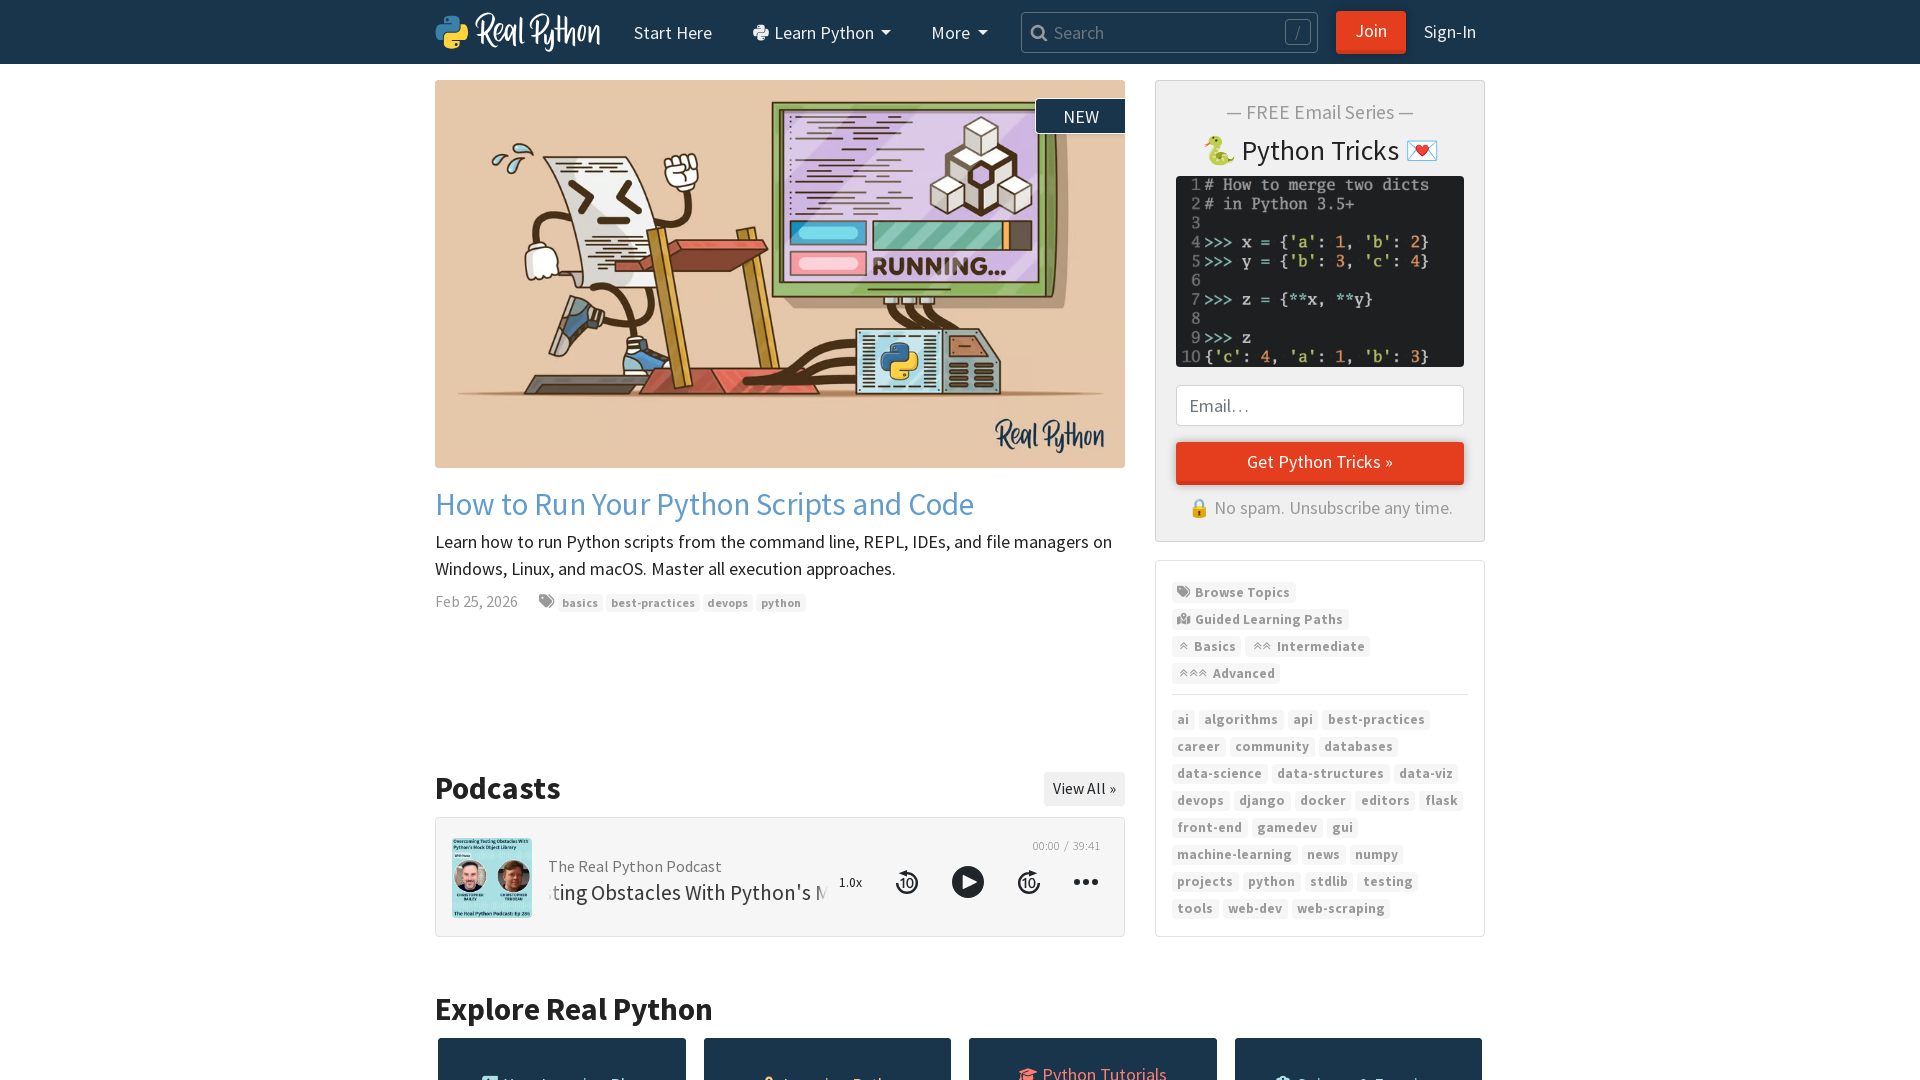

Resized viewport to tablet dimensions (768x1024)
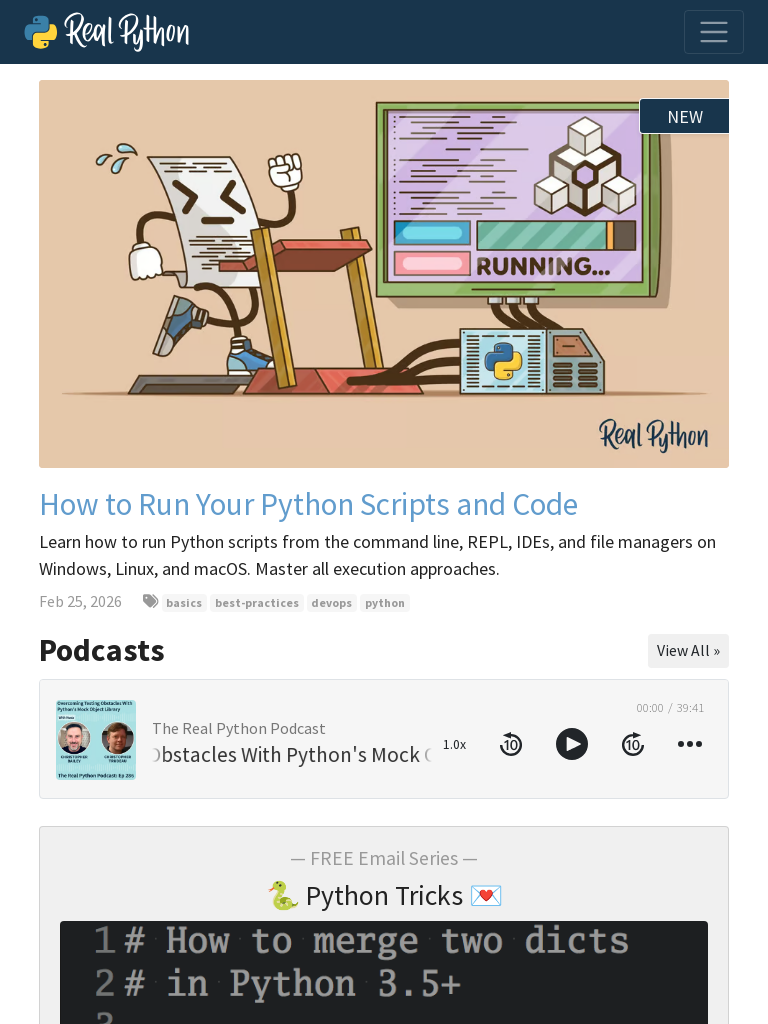

Waited 2 seconds to observe the tablet layout
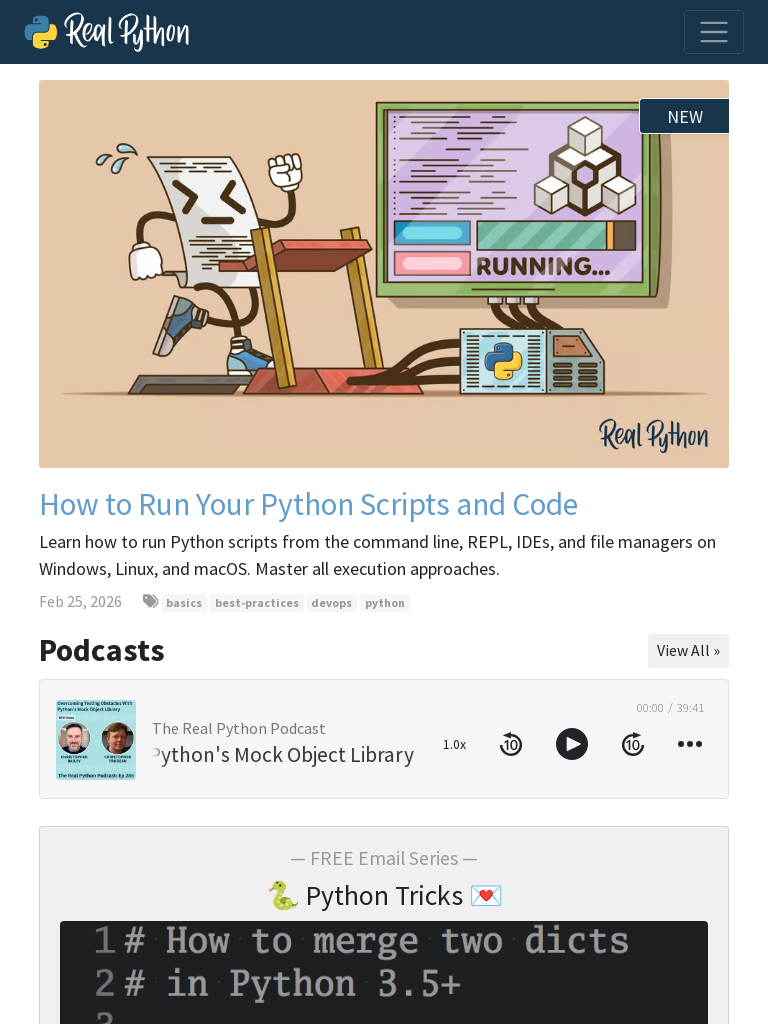

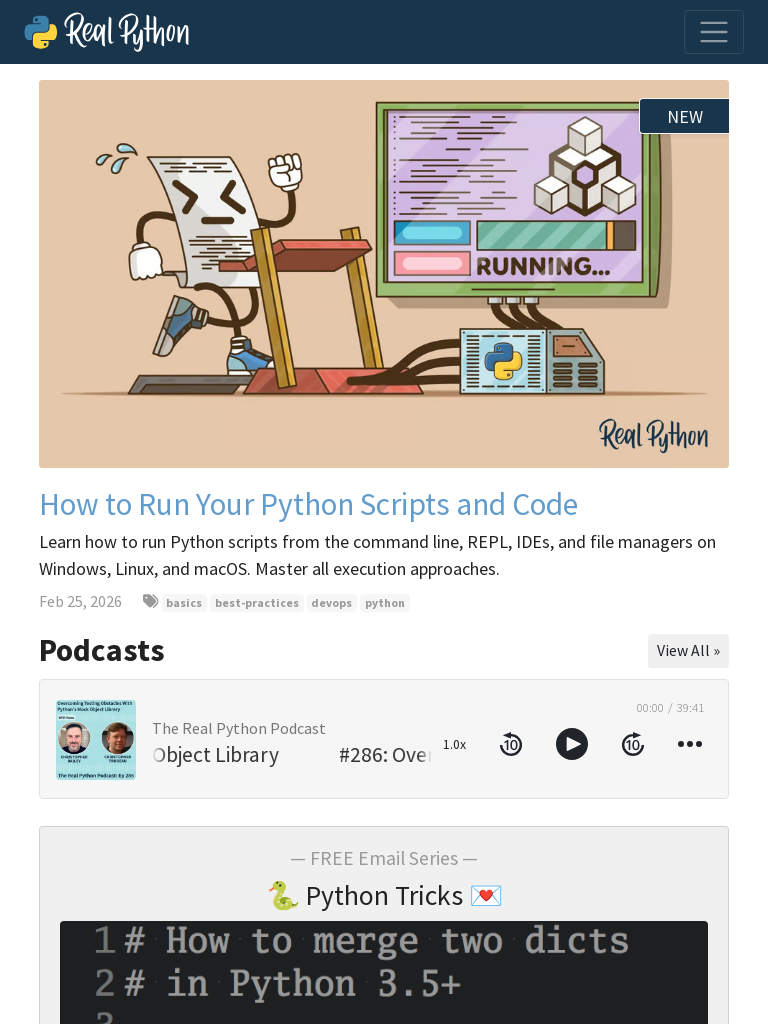